Tests a math form by reading a value from the page, calculating a mathematical formula (log of absolute value of 12*sin(x)), entering the result, checking two checkboxes, and submitting the form

Starting URL: https://suninjuly.github.io/math.html

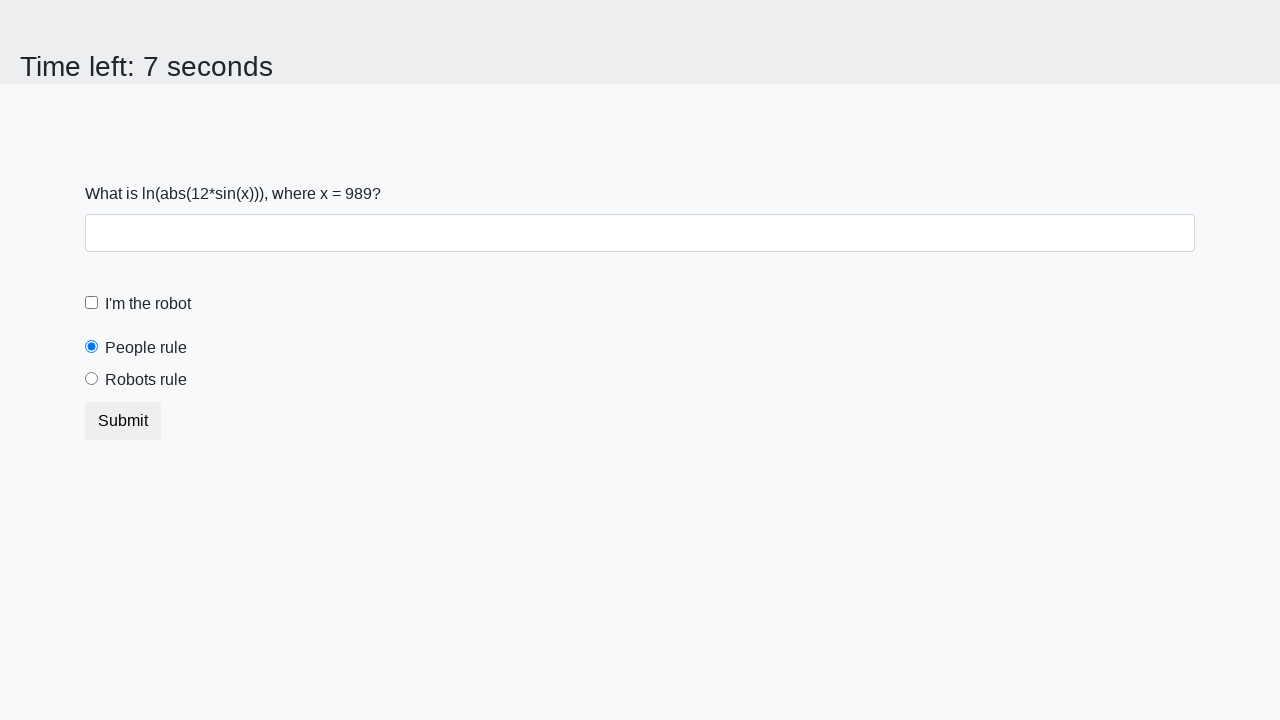

Located the x value input field
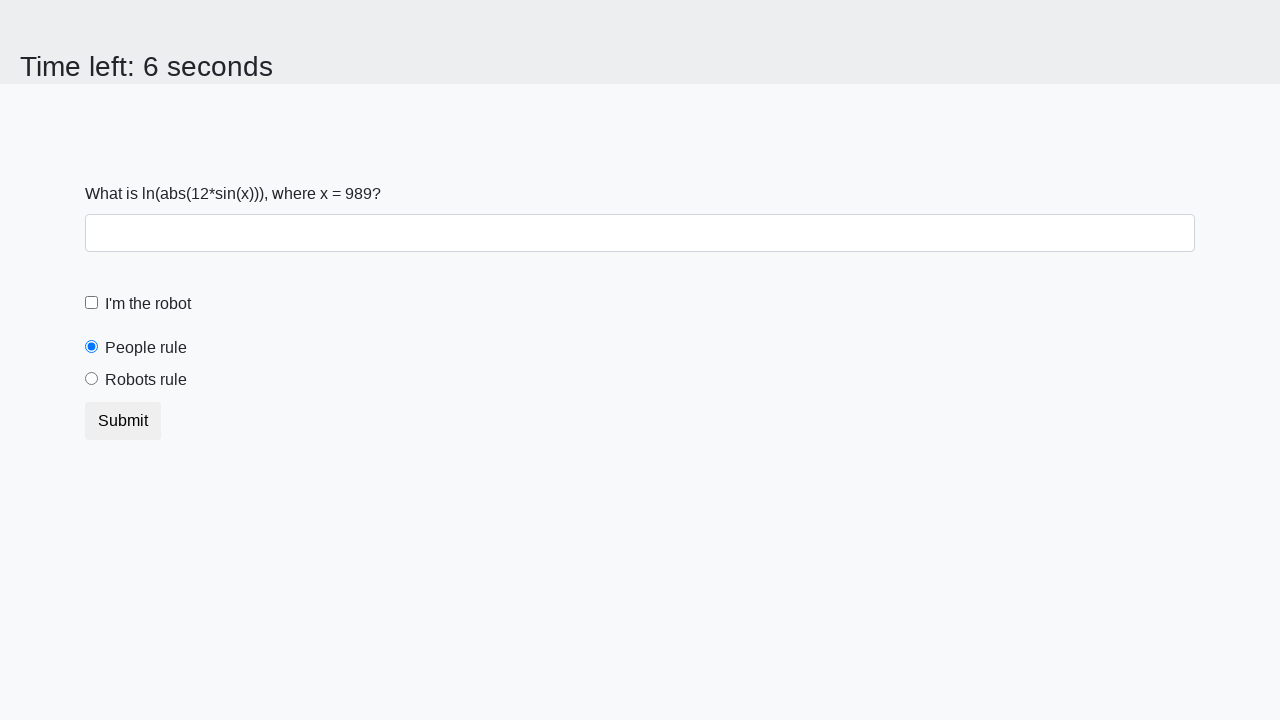

Read x value from page: 989
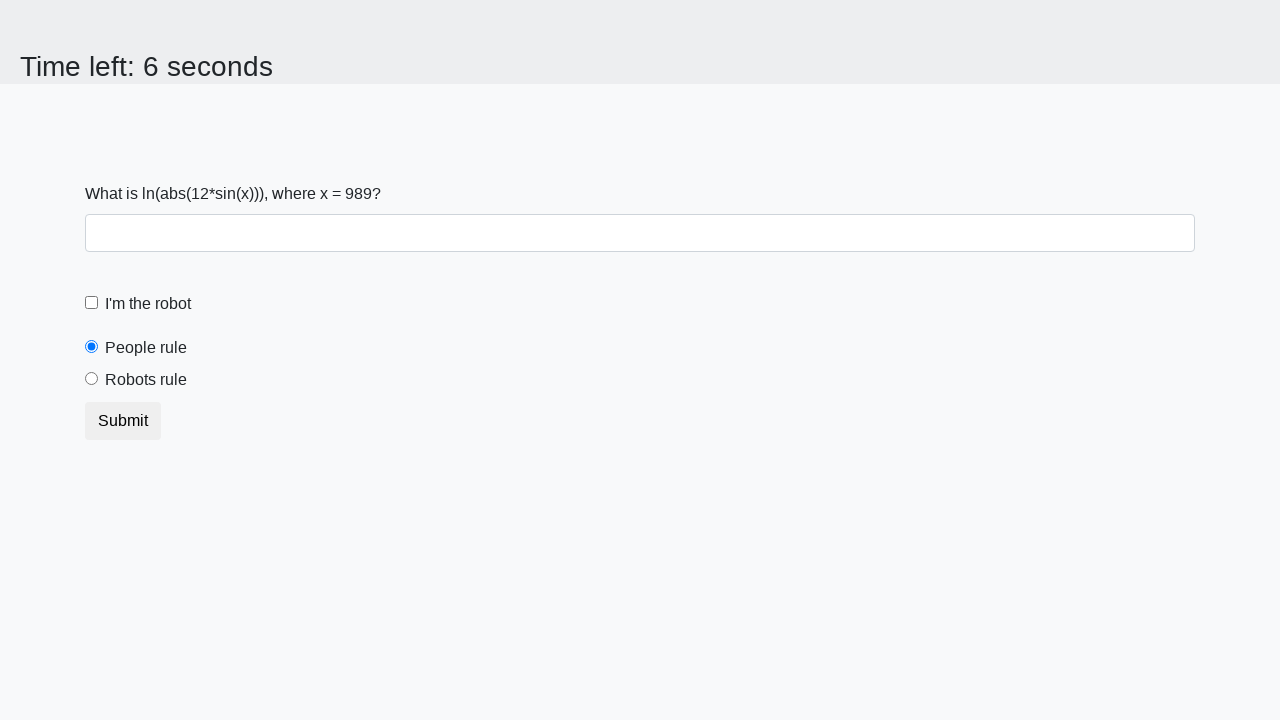

Calculated formula result: log(abs(12*sin(989))) = 1.9158039062732257
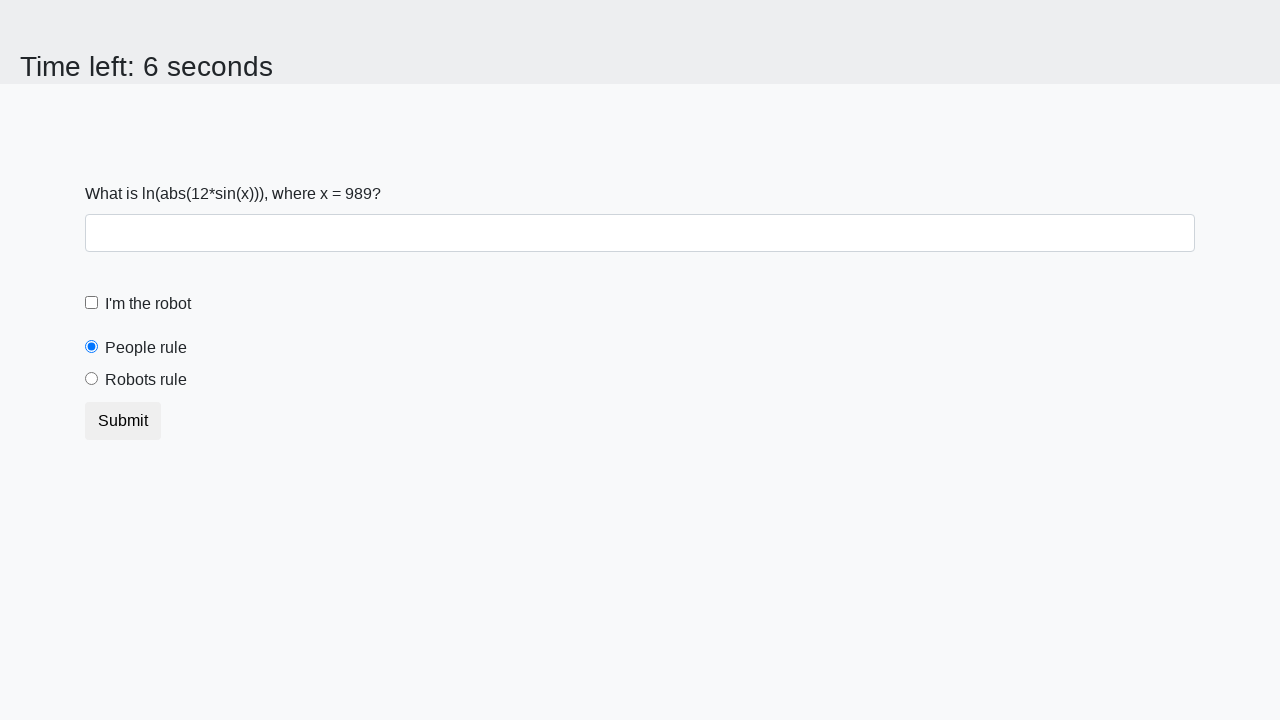

Filled answer field with calculated value: 1.9158039062732257 on #answer
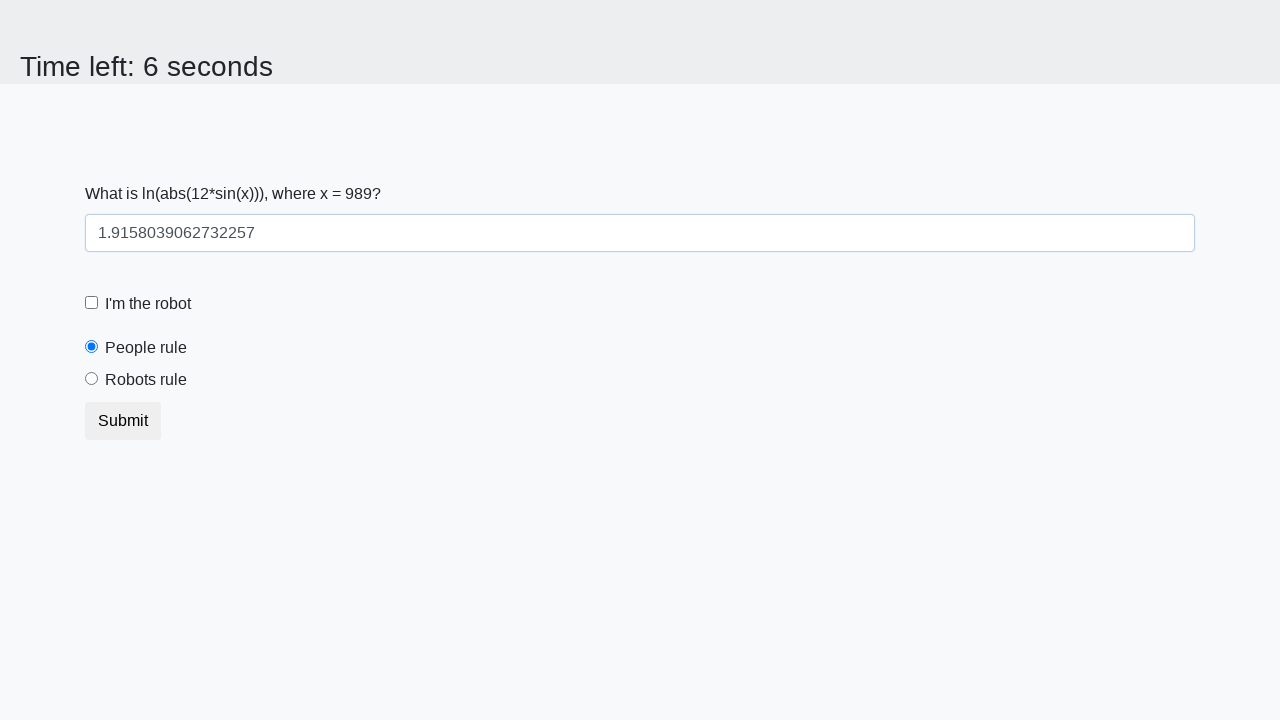

Checked the robot checkbox at (92, 303) on #robotCheckbox
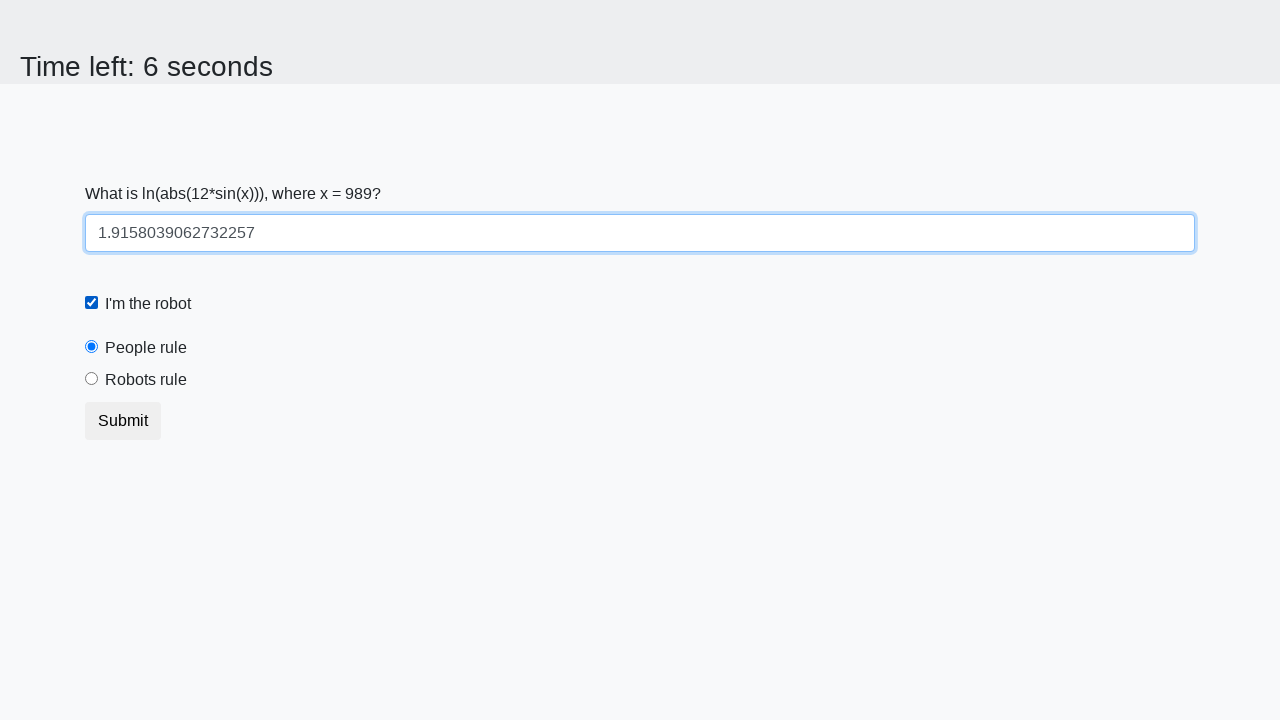

Checked the robots rule checkbox at (92, 379) on #robotsRule
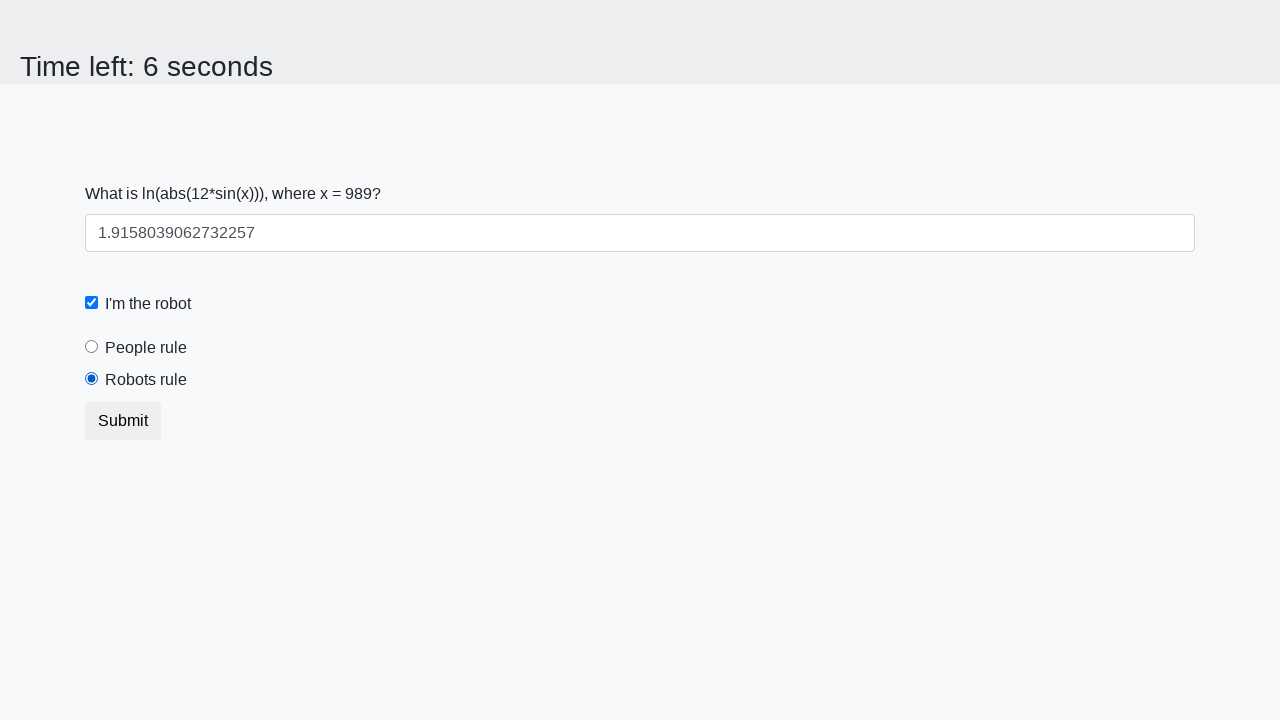

Clicked Submit button to submit the form at (123, 421) on xpath=//button[contains(text(), 'Submit')]
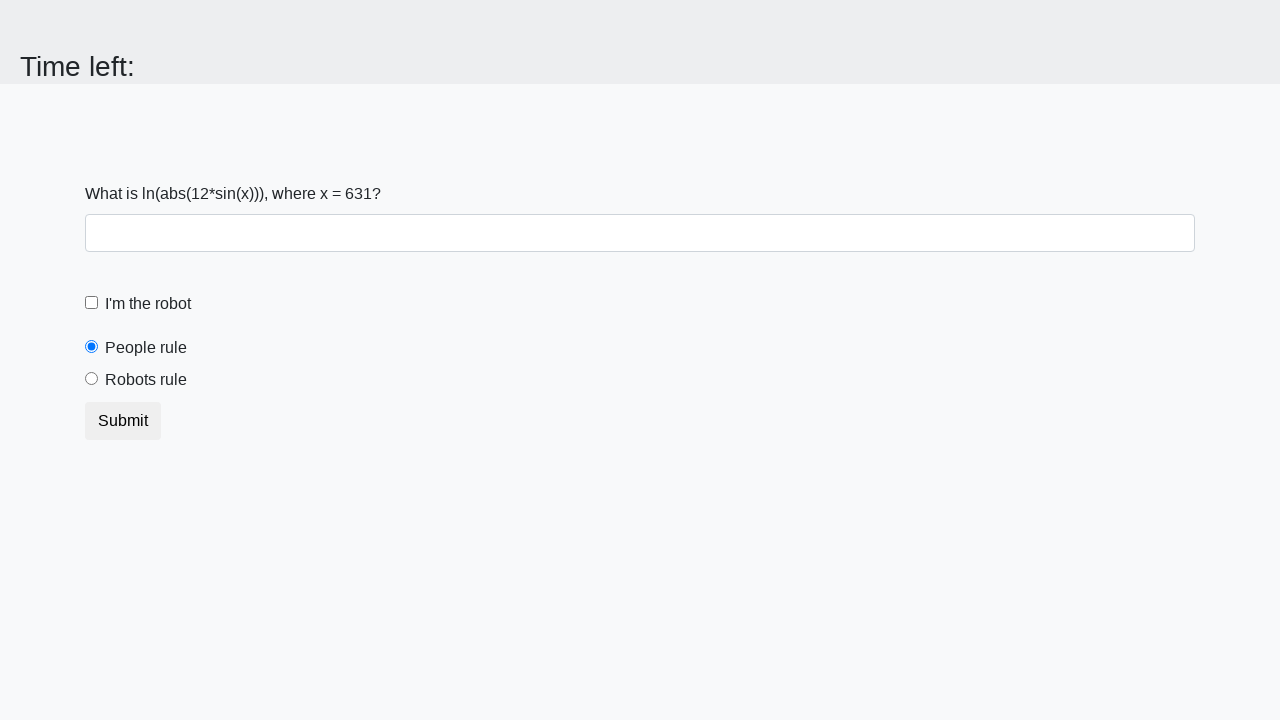

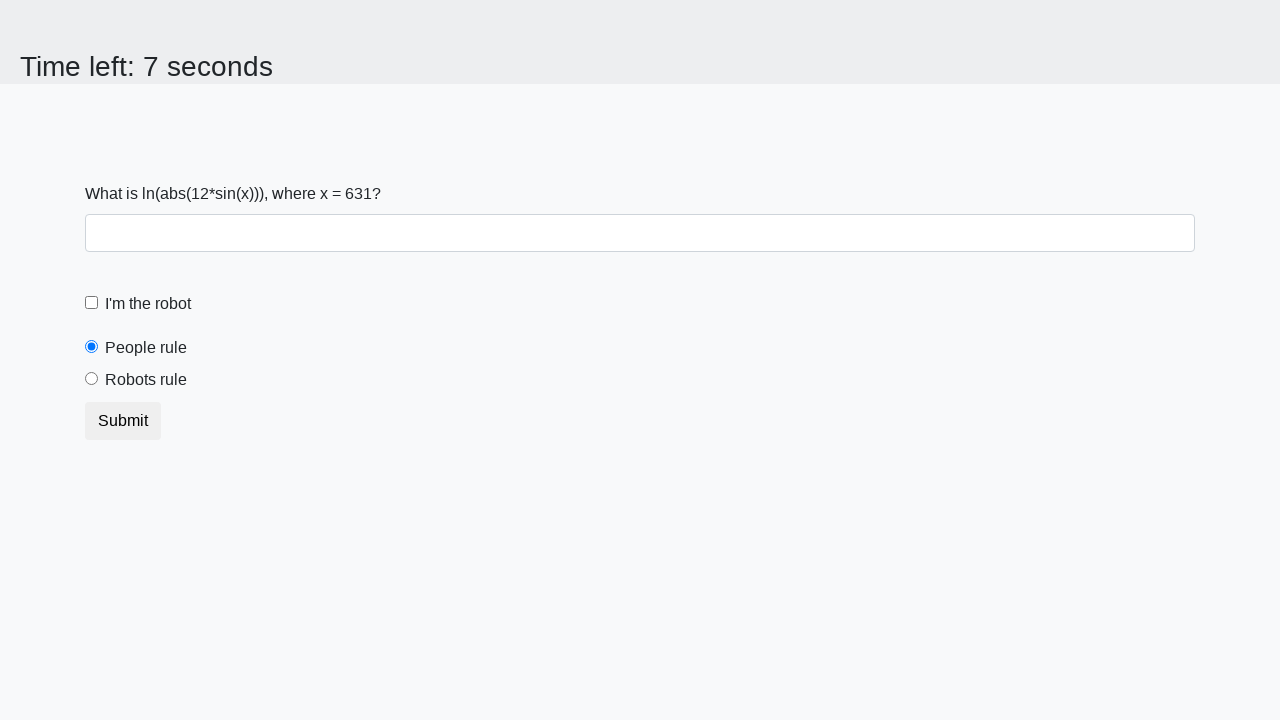